Navigates to Axis Bank homepage and attempts to close any promotional popup that may appear on the page.

Starting URL: https://www.axisbank.com/

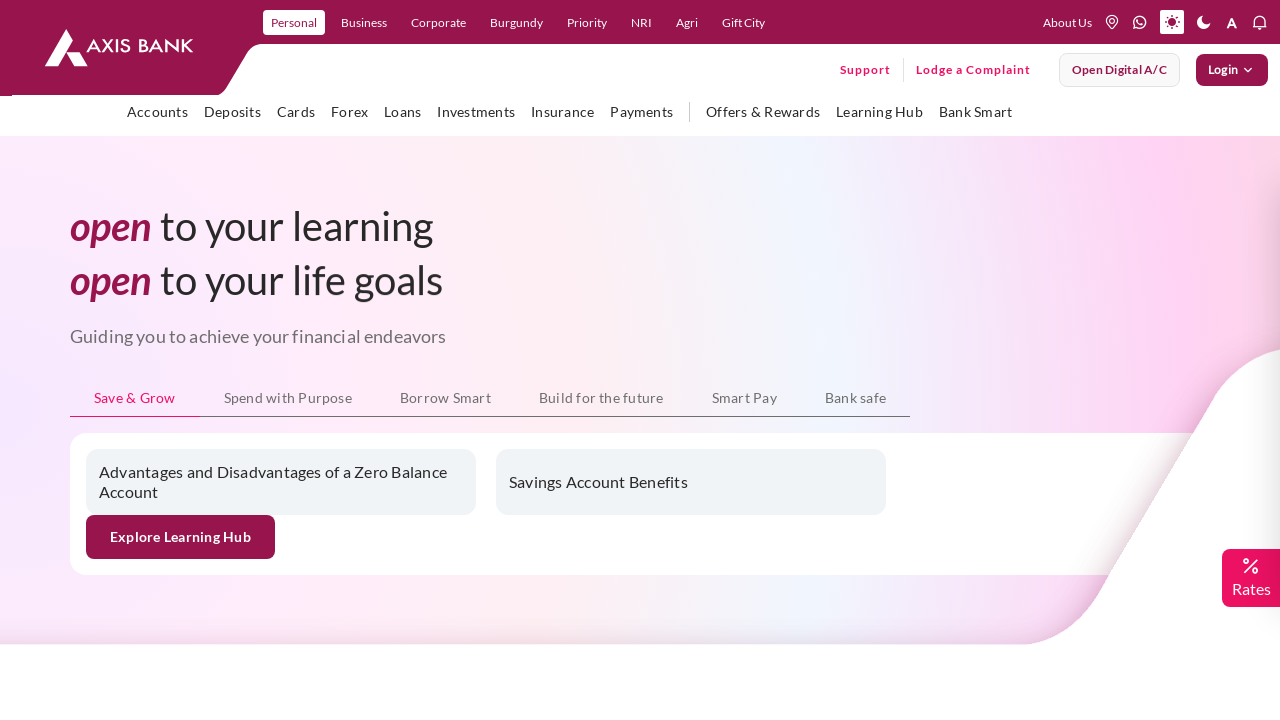

Navigated to Axis Bank homepage
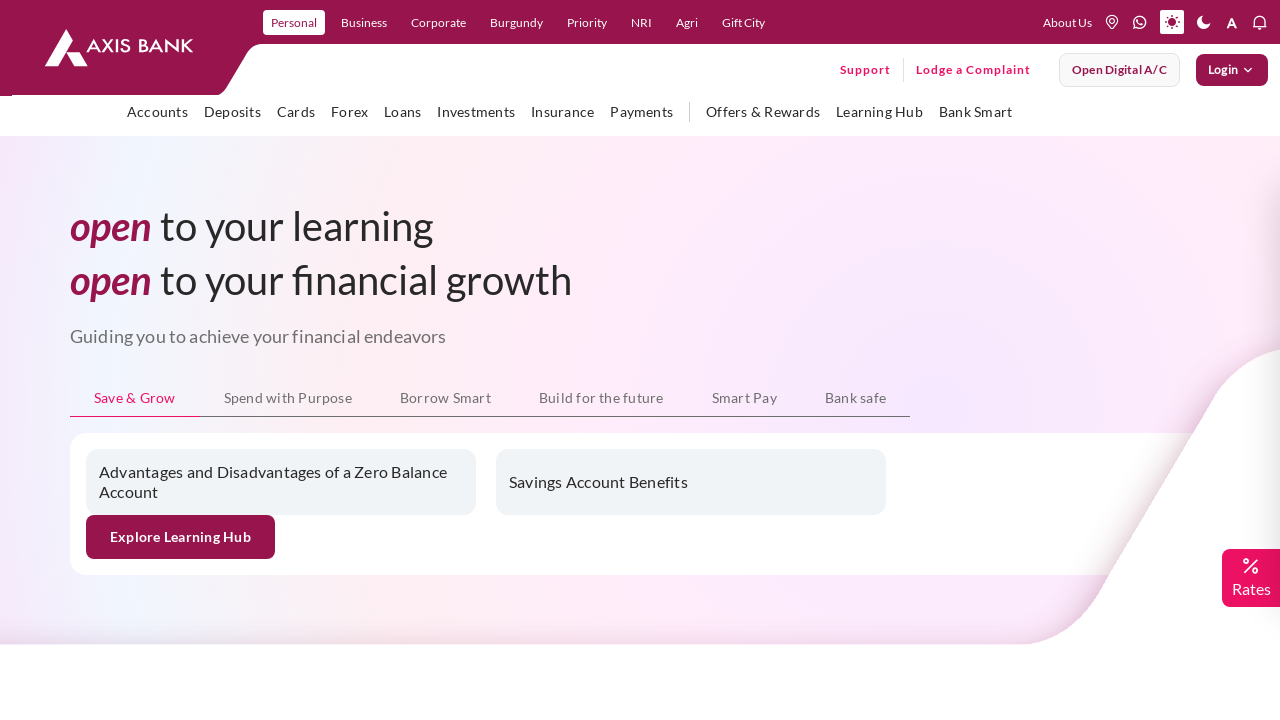

Promotional popup did not appear or could not be closed
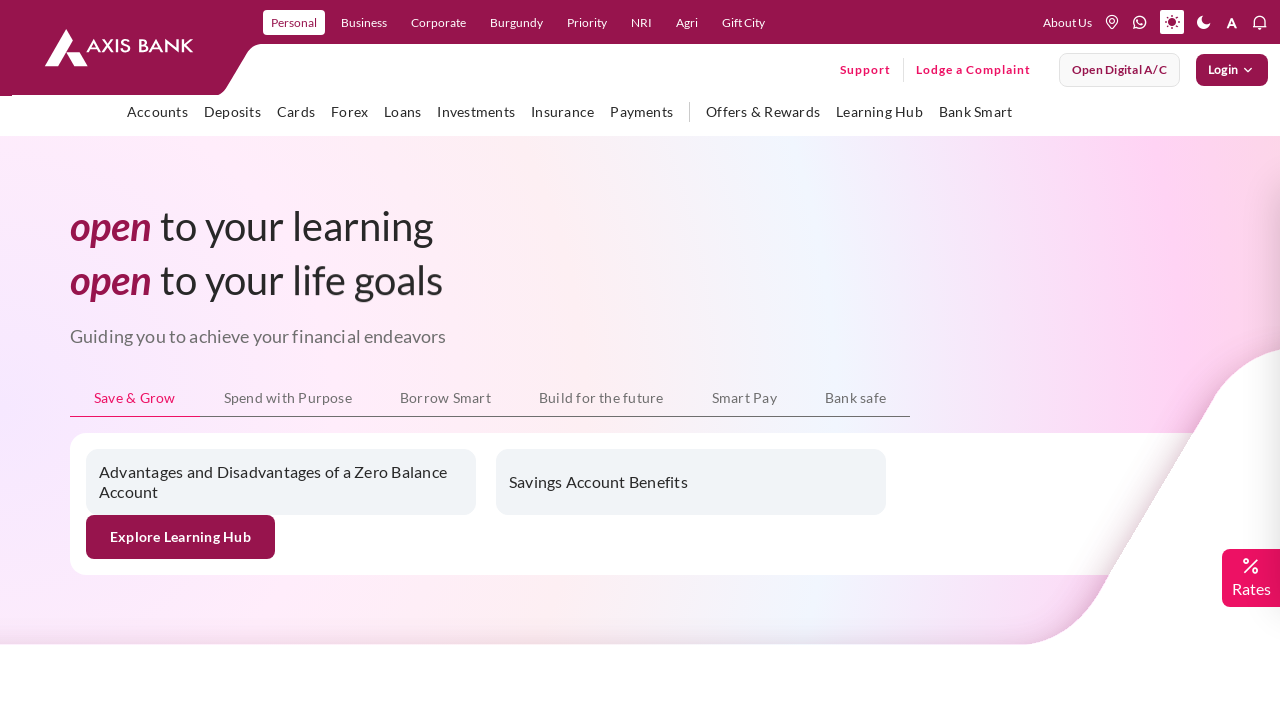

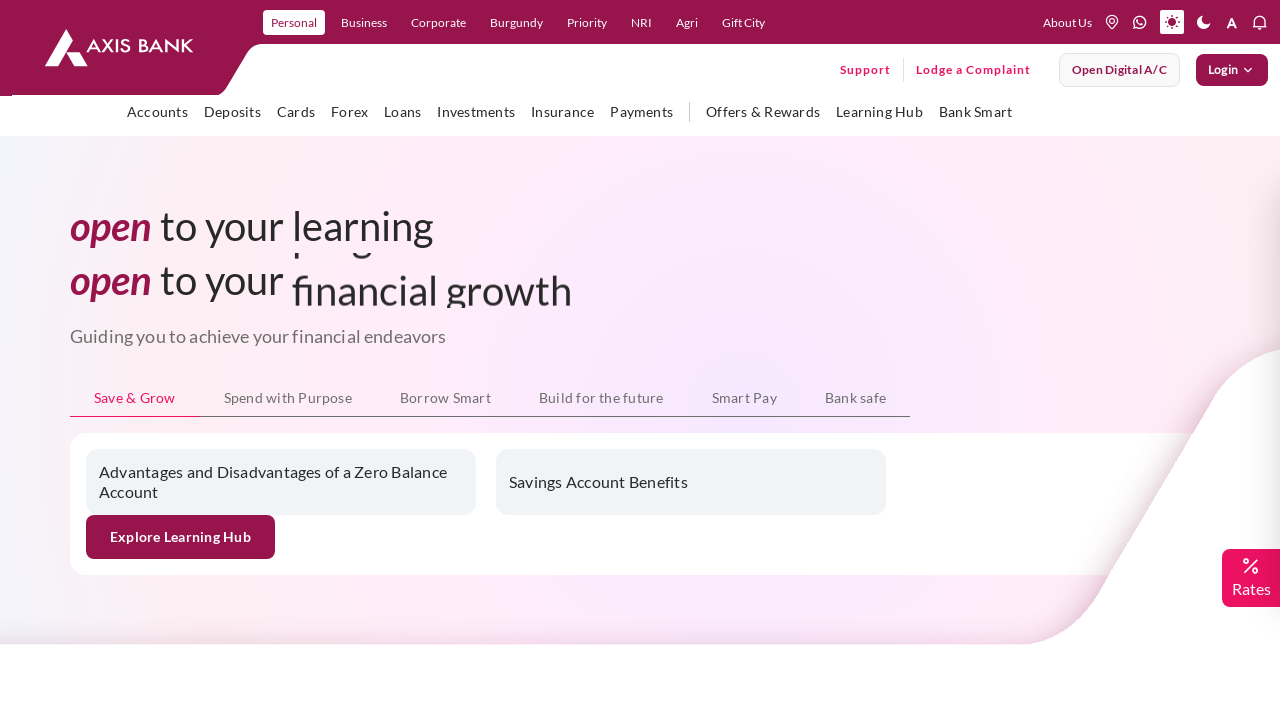